Tests the Demoblaze website by verifying category navigation links and product listings are displayed correctly

Starting URL: https://www.demoblaze.com/

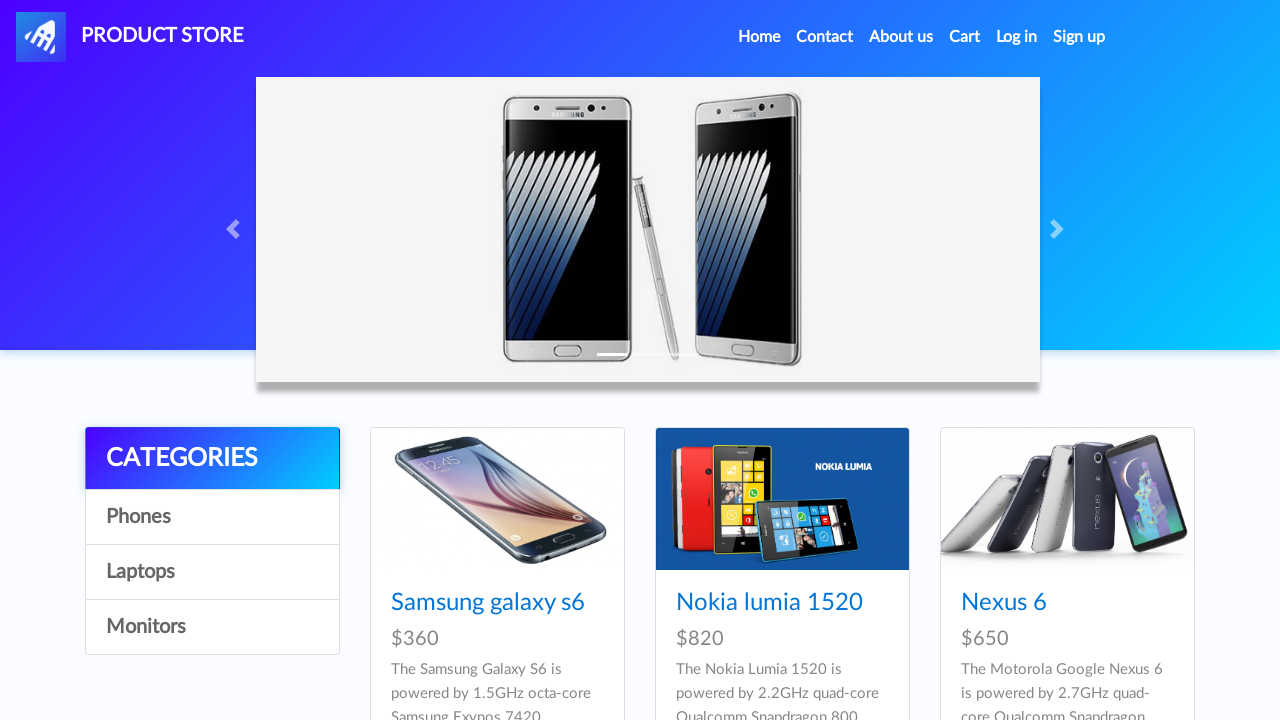

Waited for category links to load
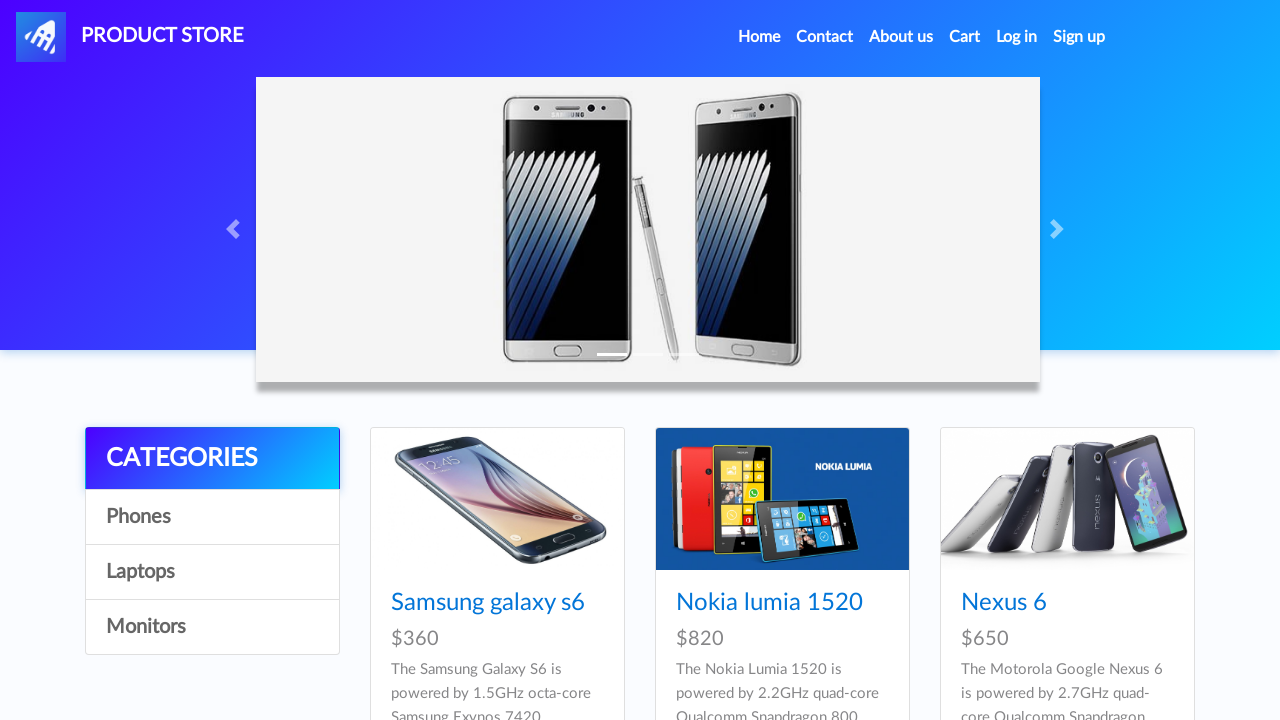

Retrieved all category links from the page
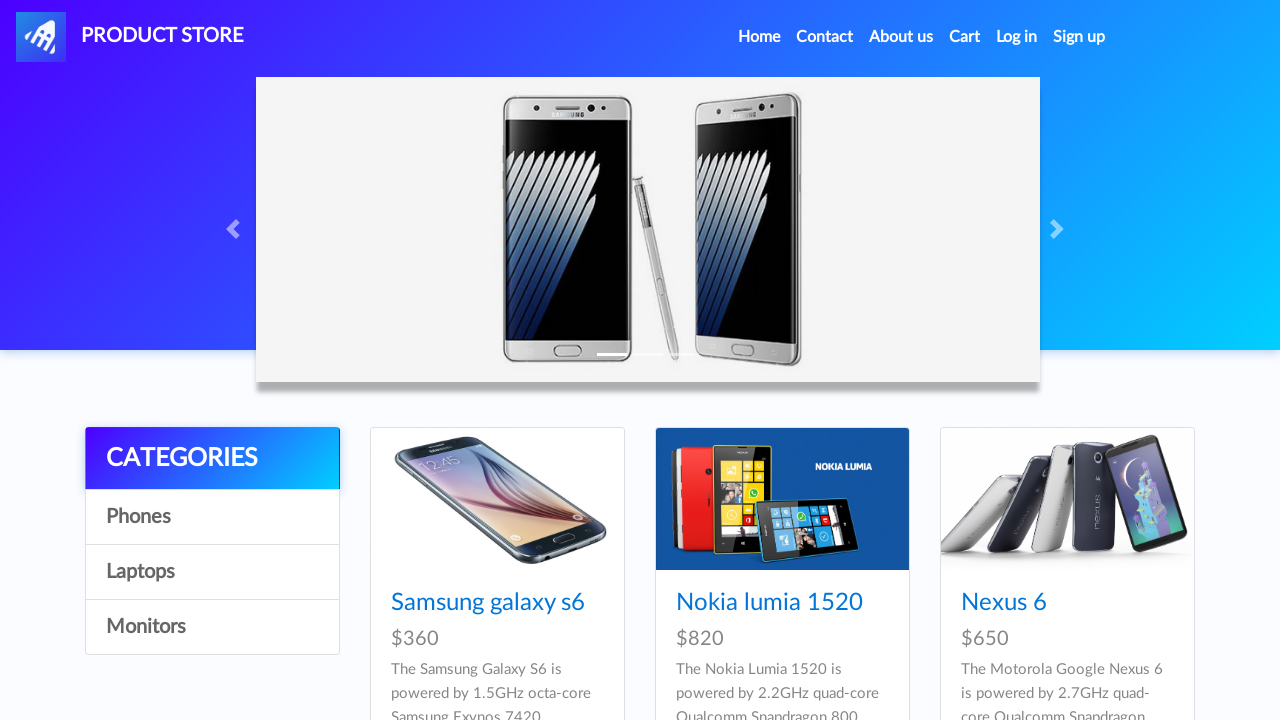

Verified category 'CATEGORIES' is visible
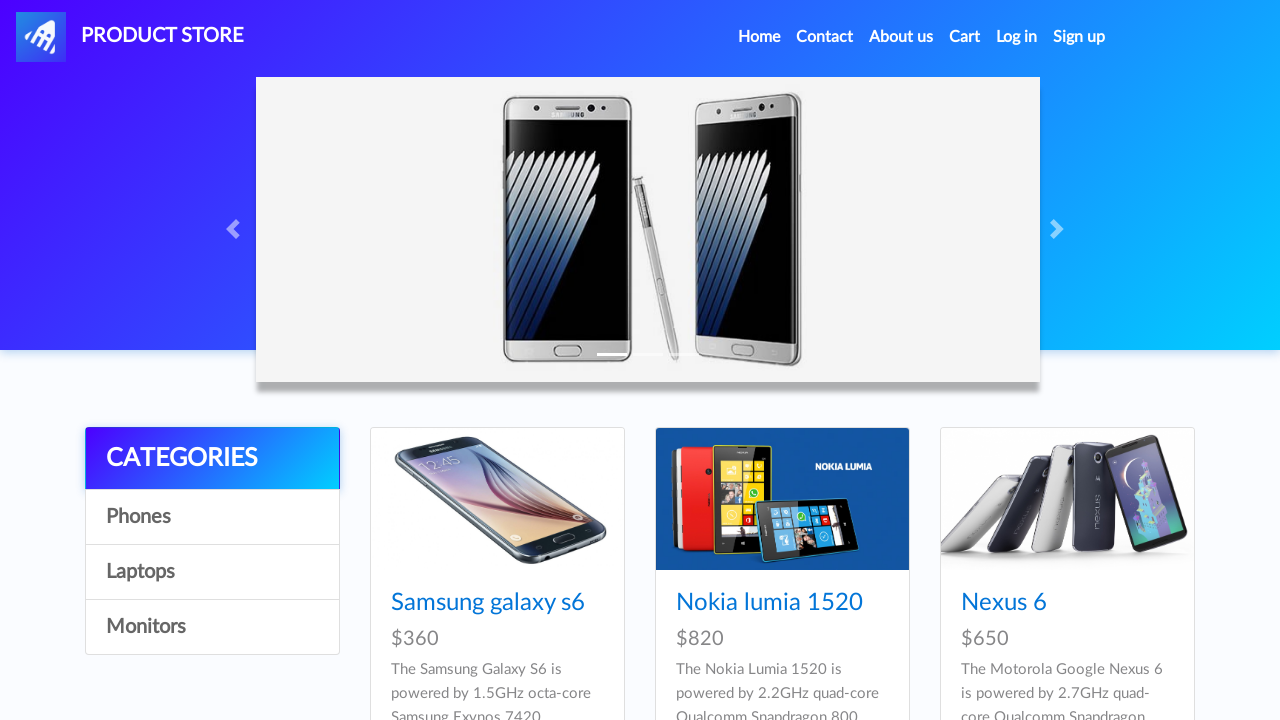

Verified category 'CATEGORIES' text matches expected value
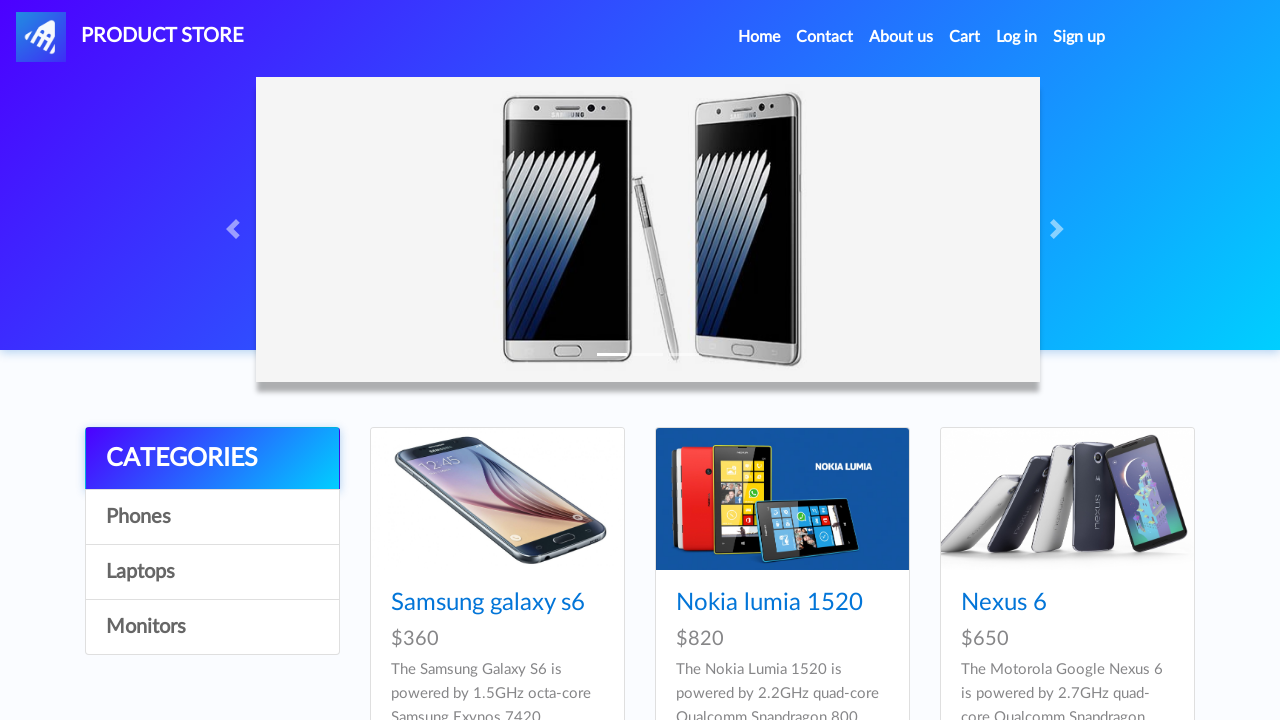

Verified category 'Phones' is visible
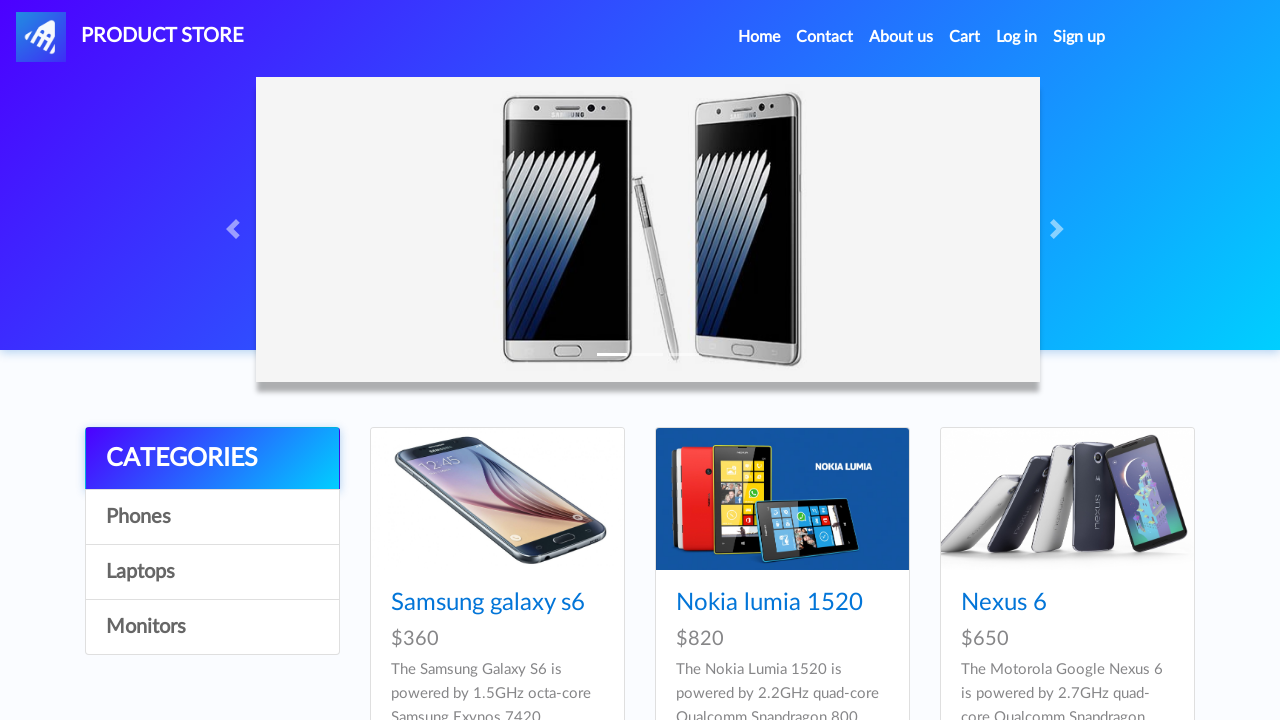

Verified category 'Phones' text matches expected value
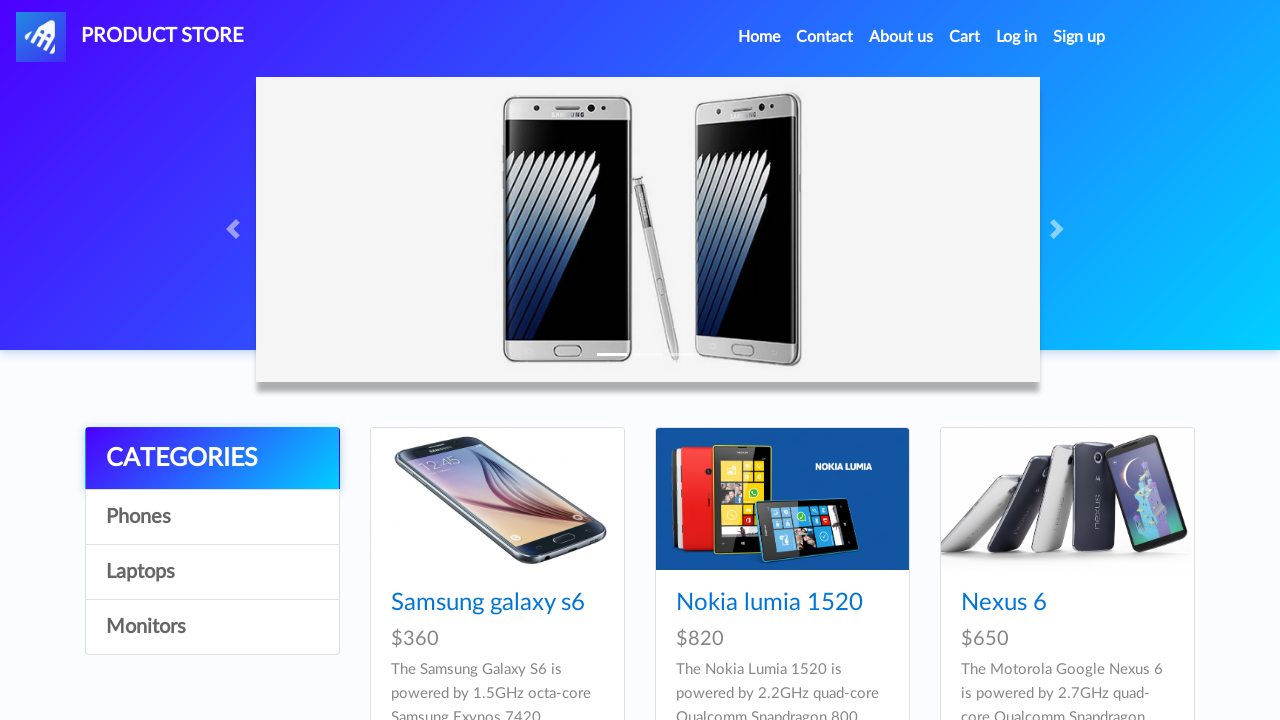

Verified category 'Laptops' is visible
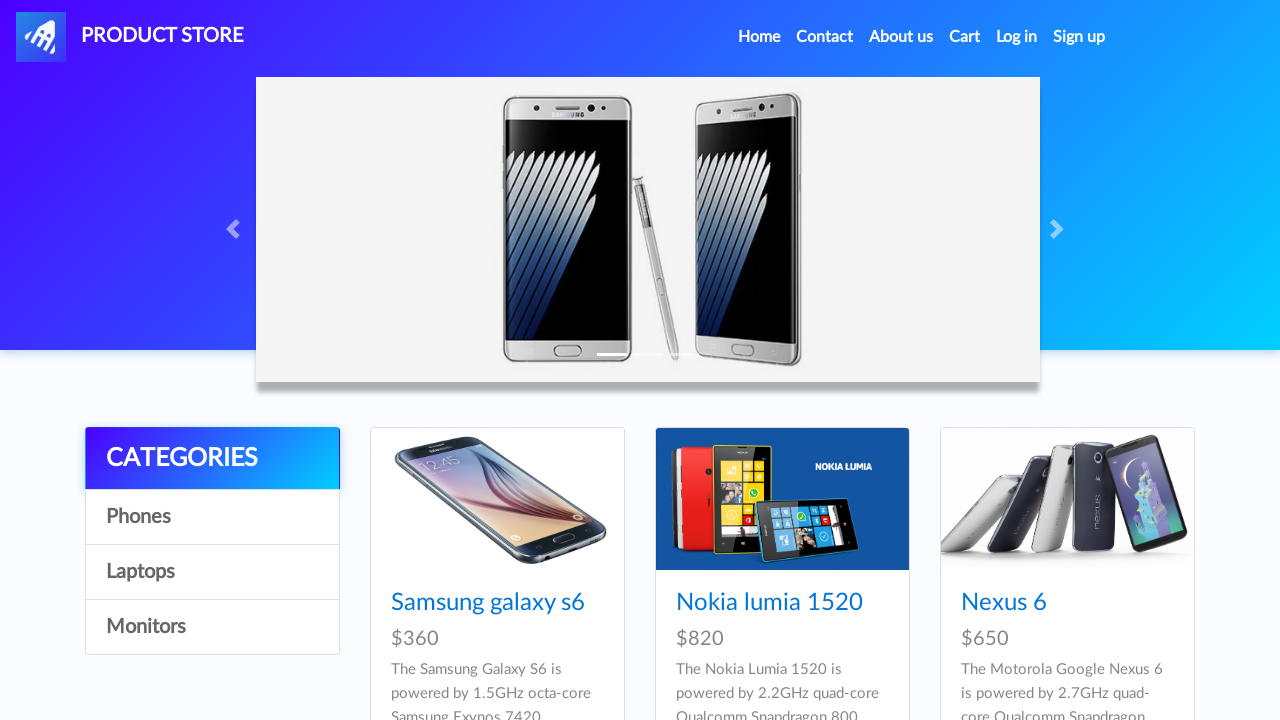

Verified category 'Laptops' text matches expected value
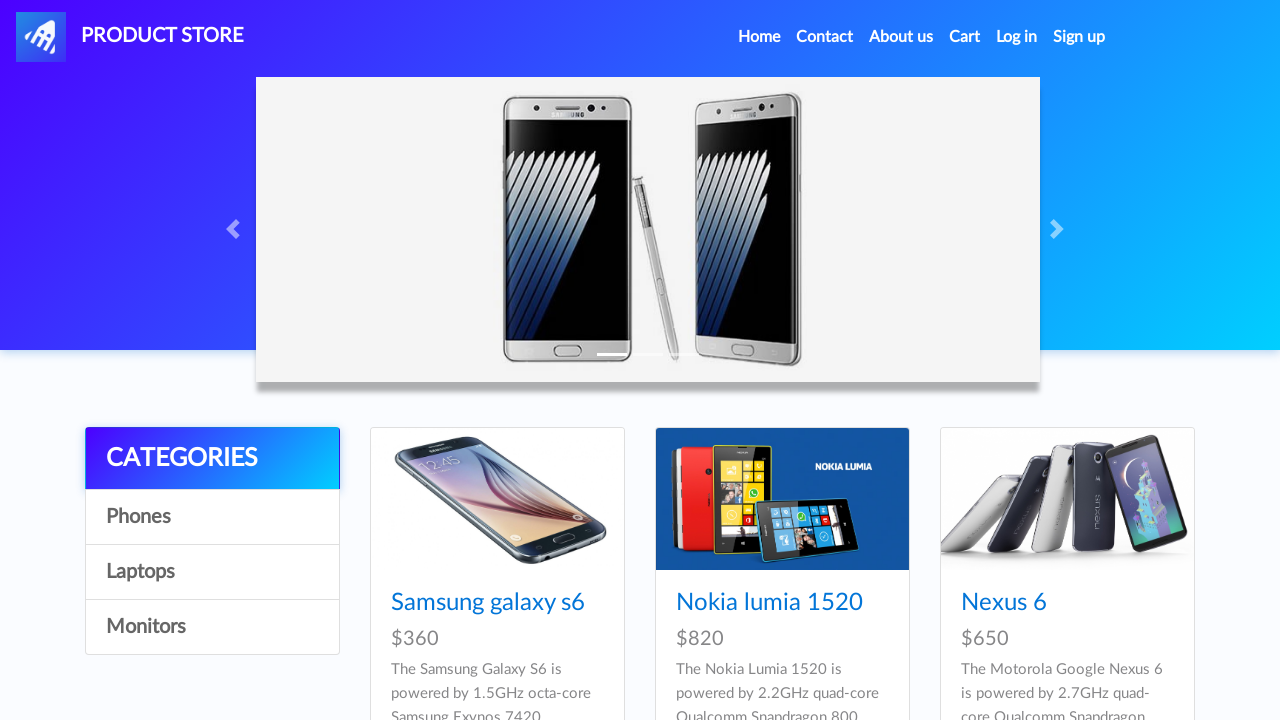

Verified category 'Monitors' is visible
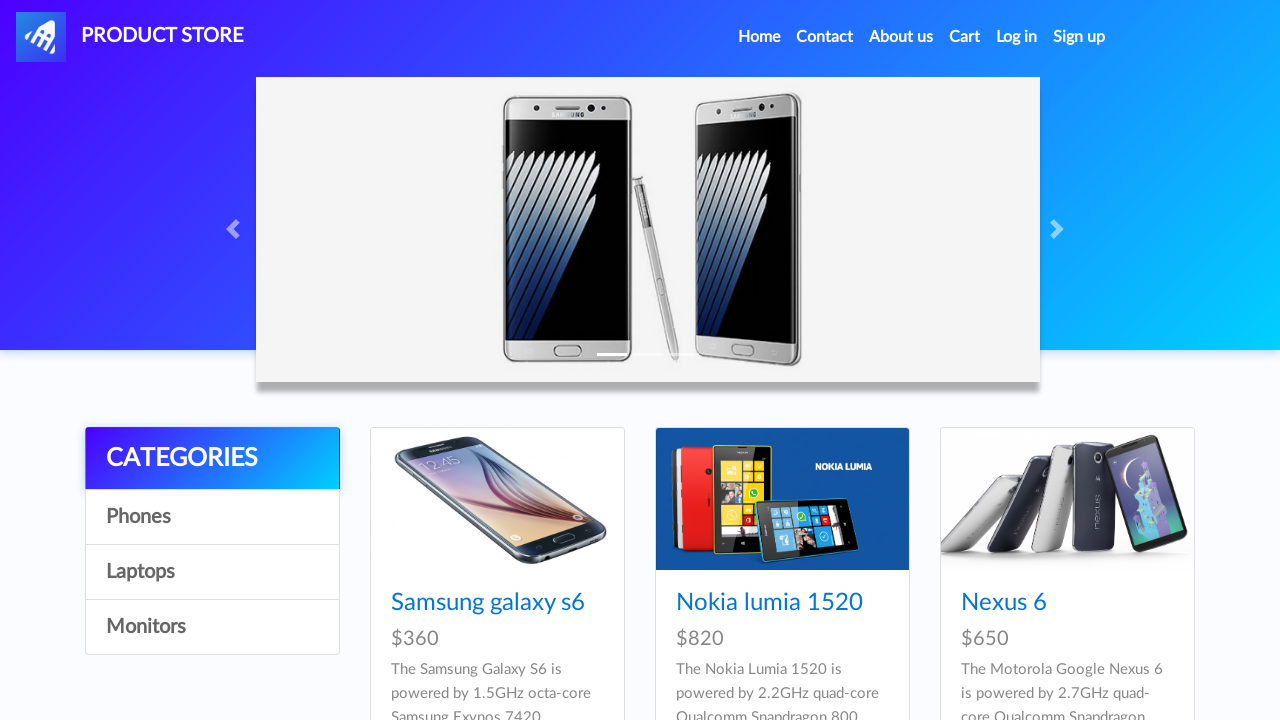

Verified category 'Monitors' text matches expected value
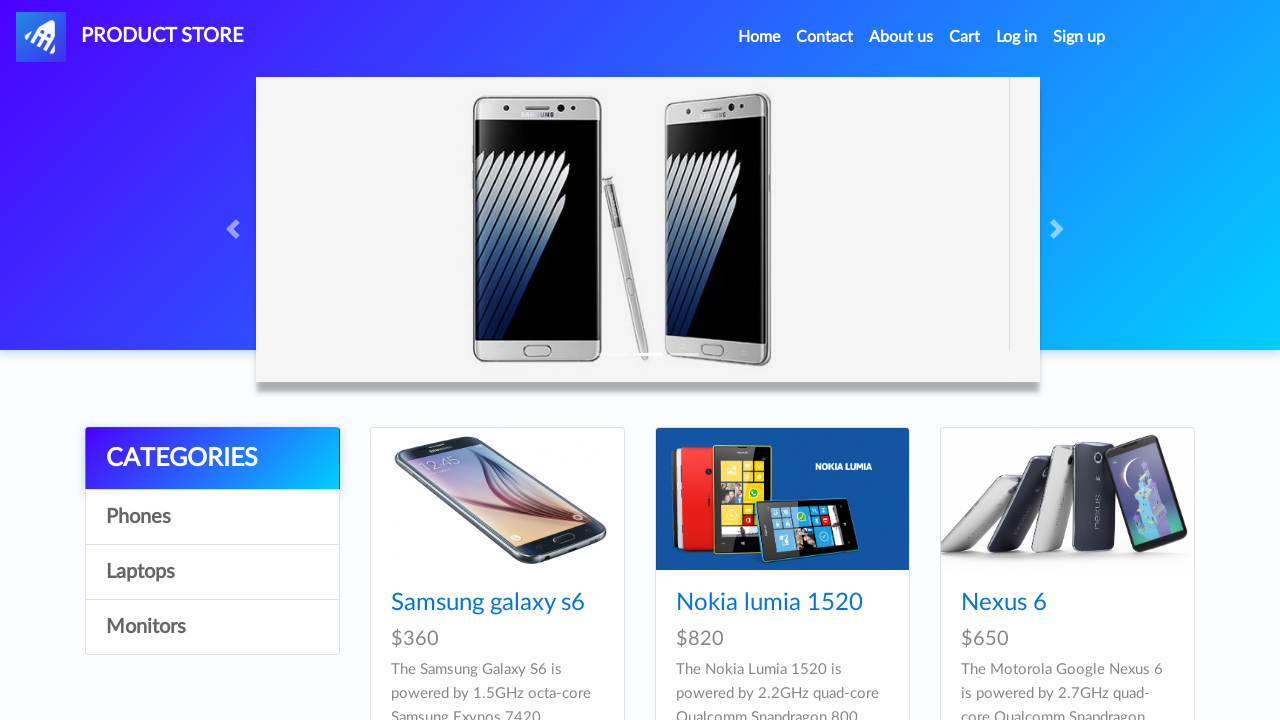

Waited for product listings to load
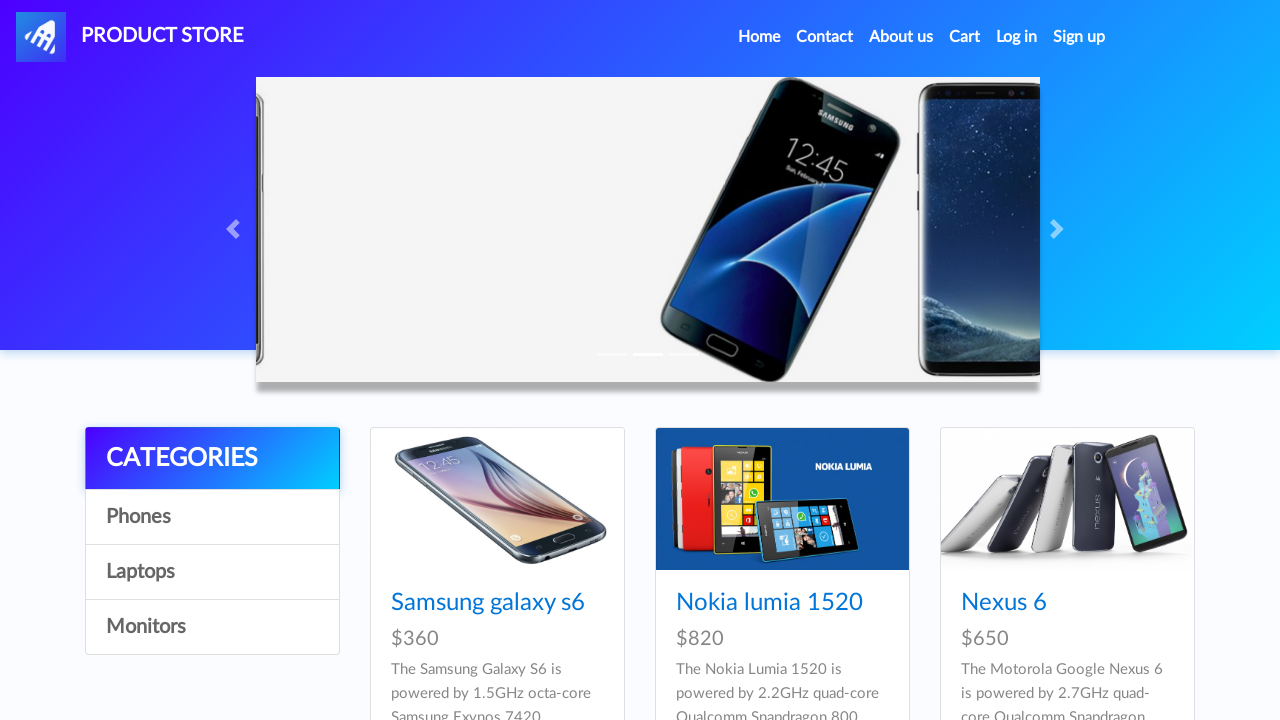

Retrieved all product links from the page
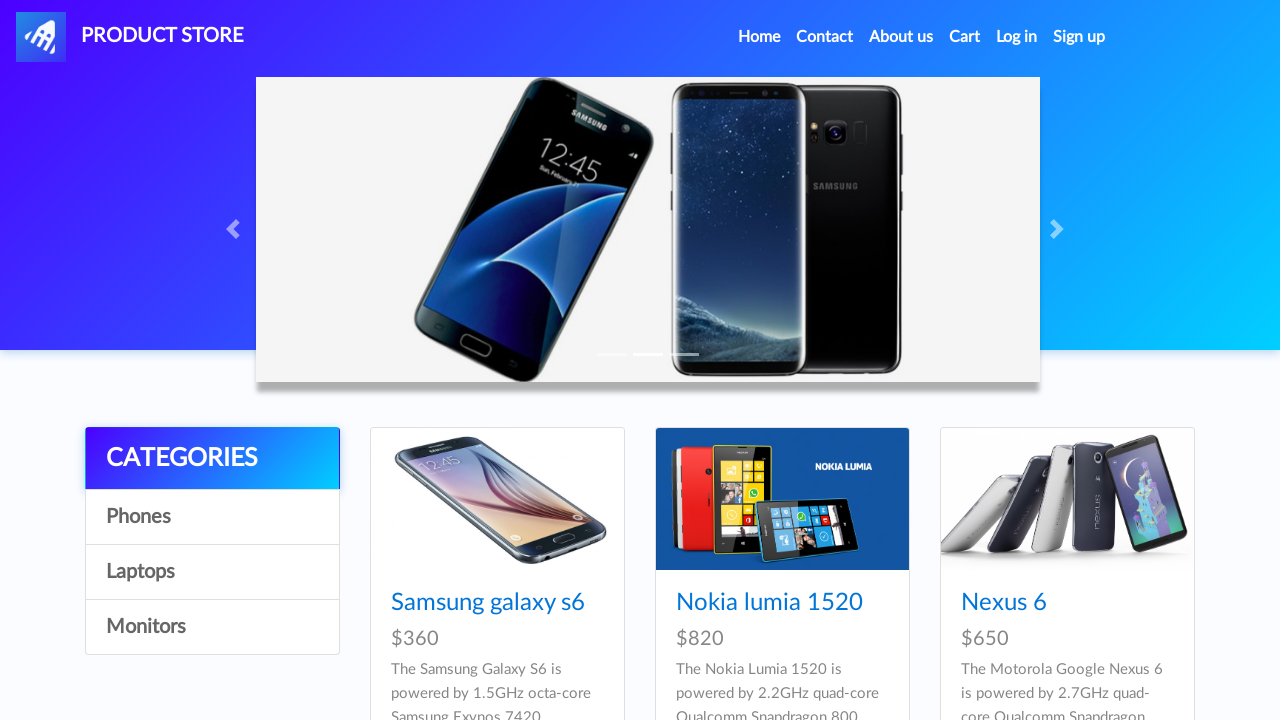

Verified that 9 products are displayed on the page
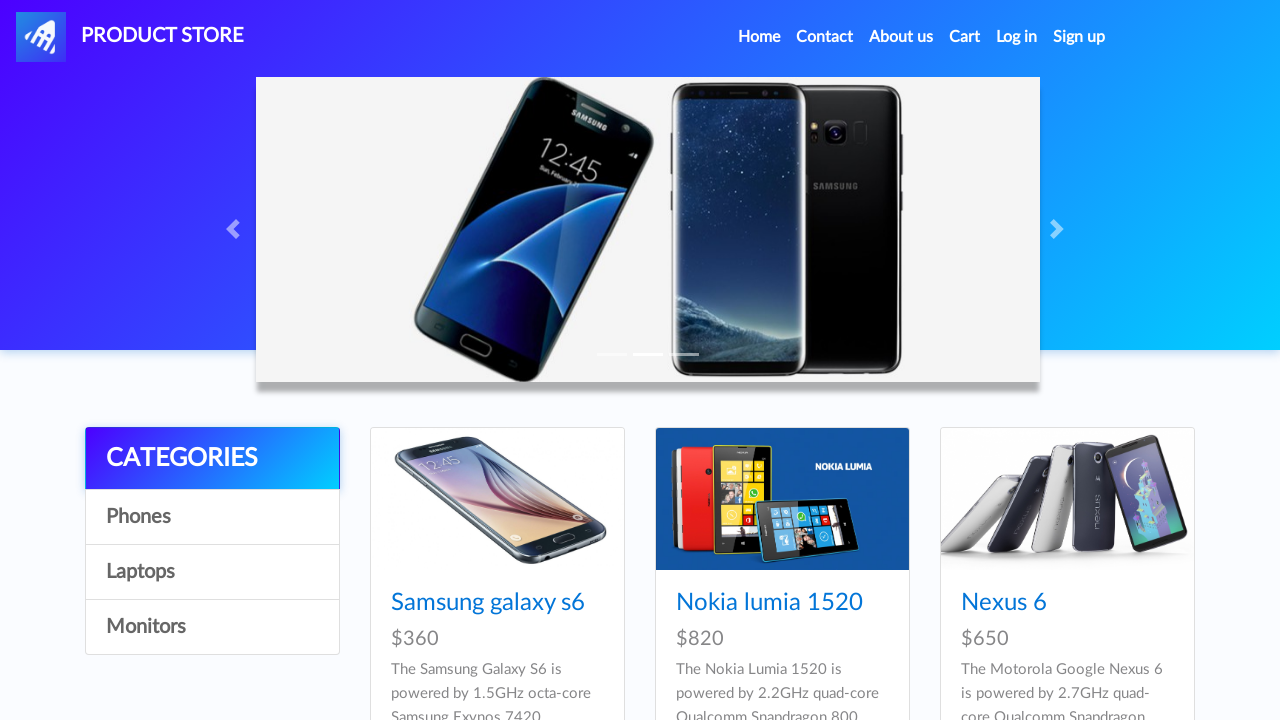

Verified a product link is visible
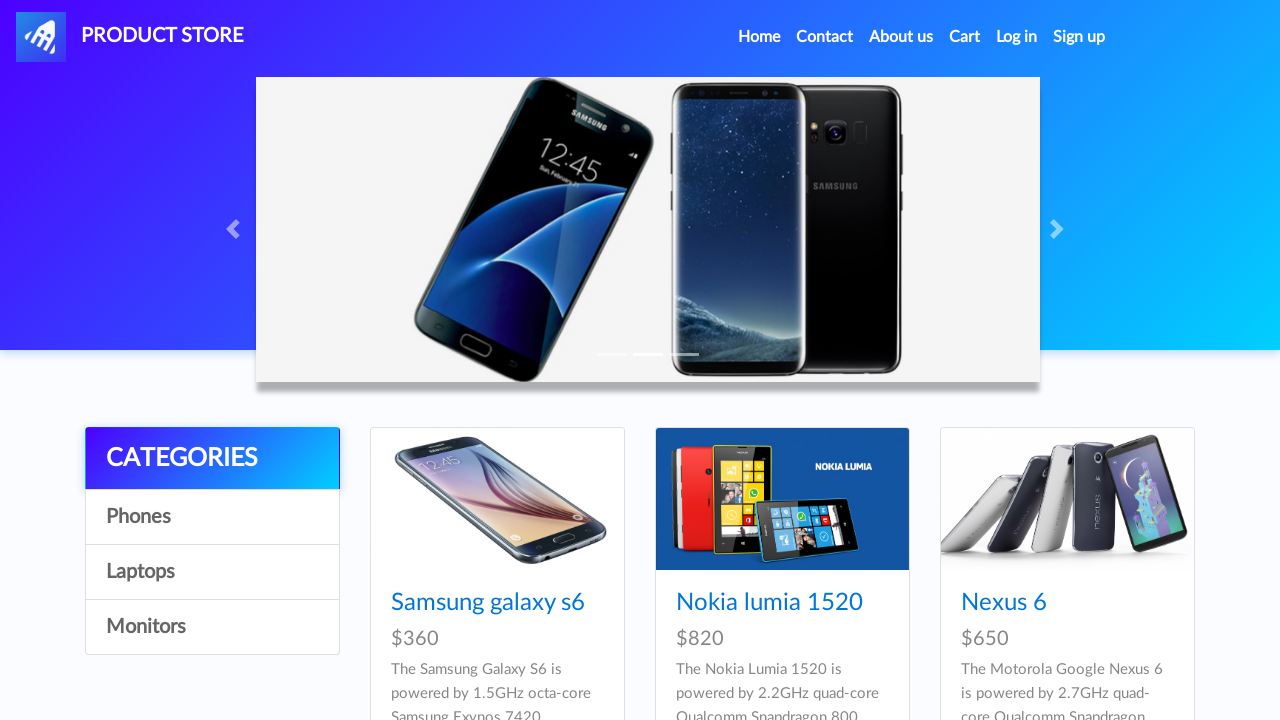

Verified a product link is visible
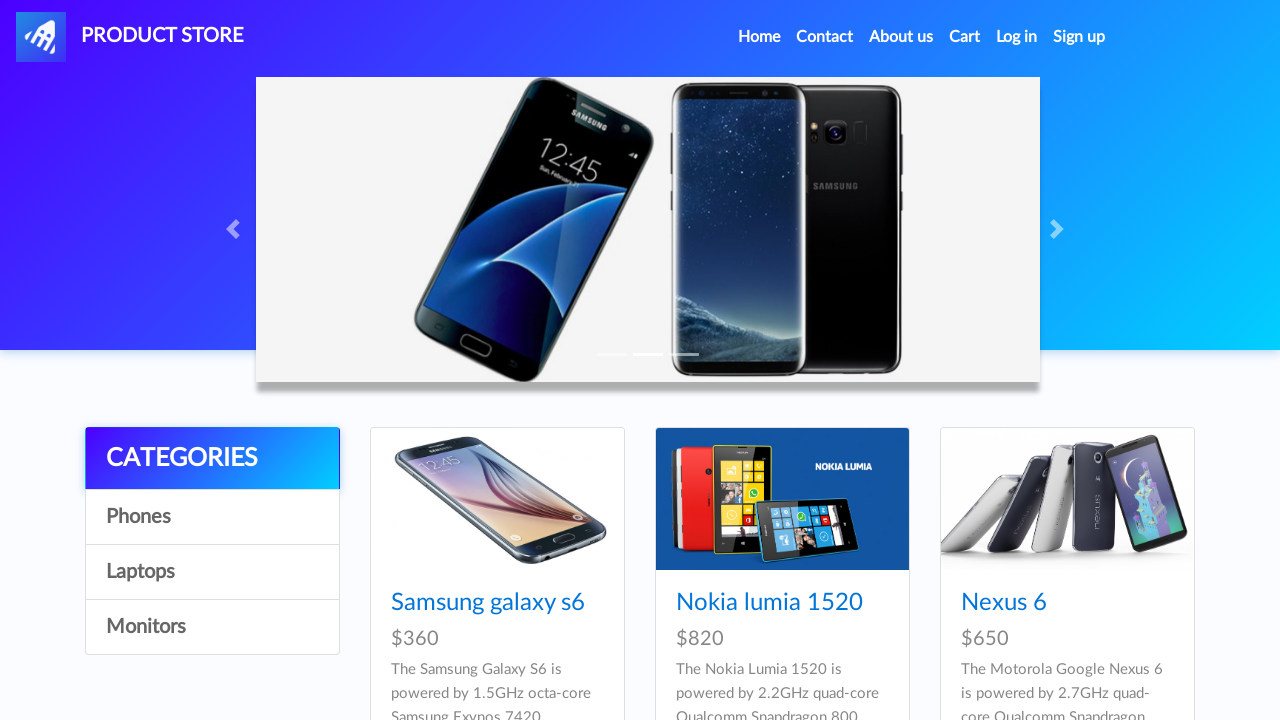

Verified a product link is visible
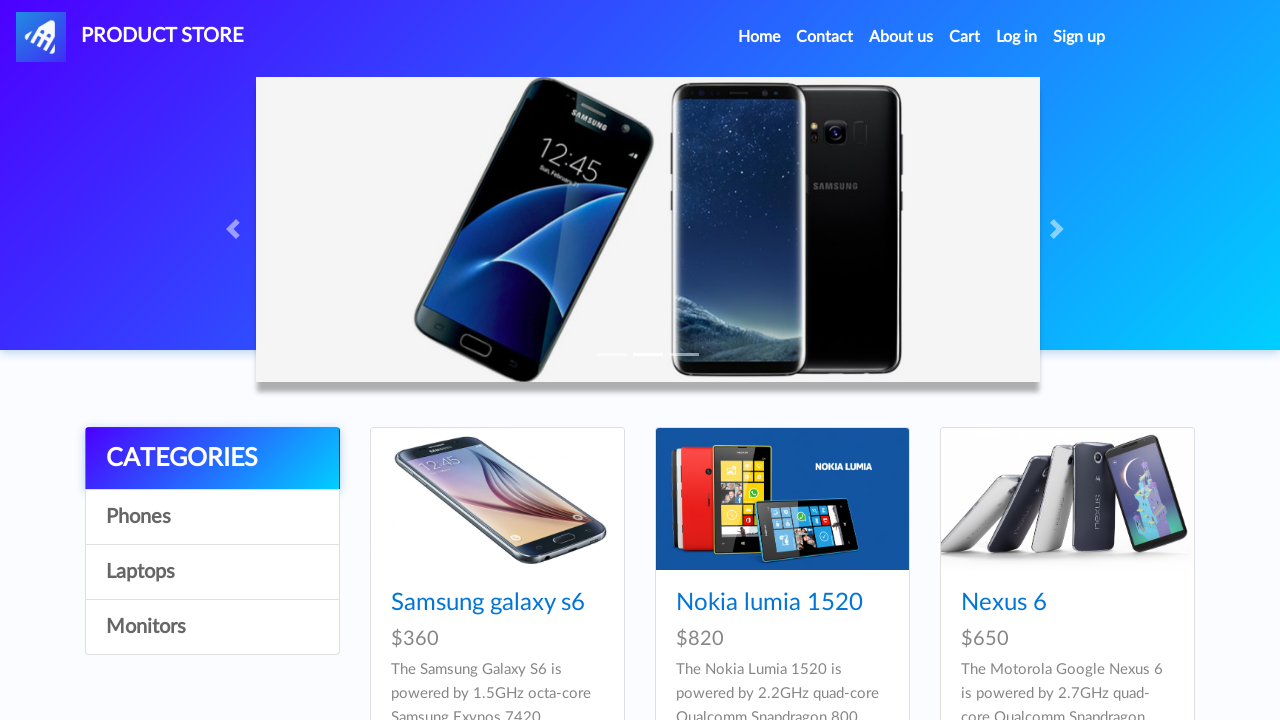

Verified a product link is visible
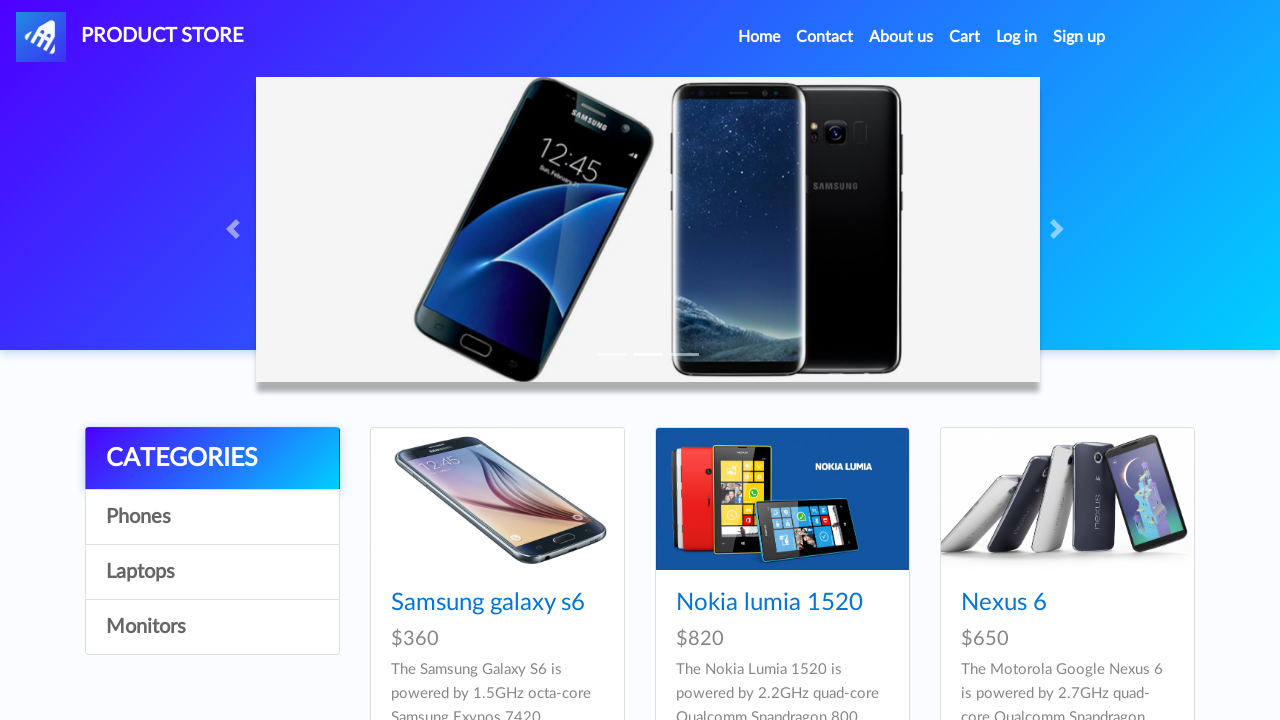

Verified a product link is visible
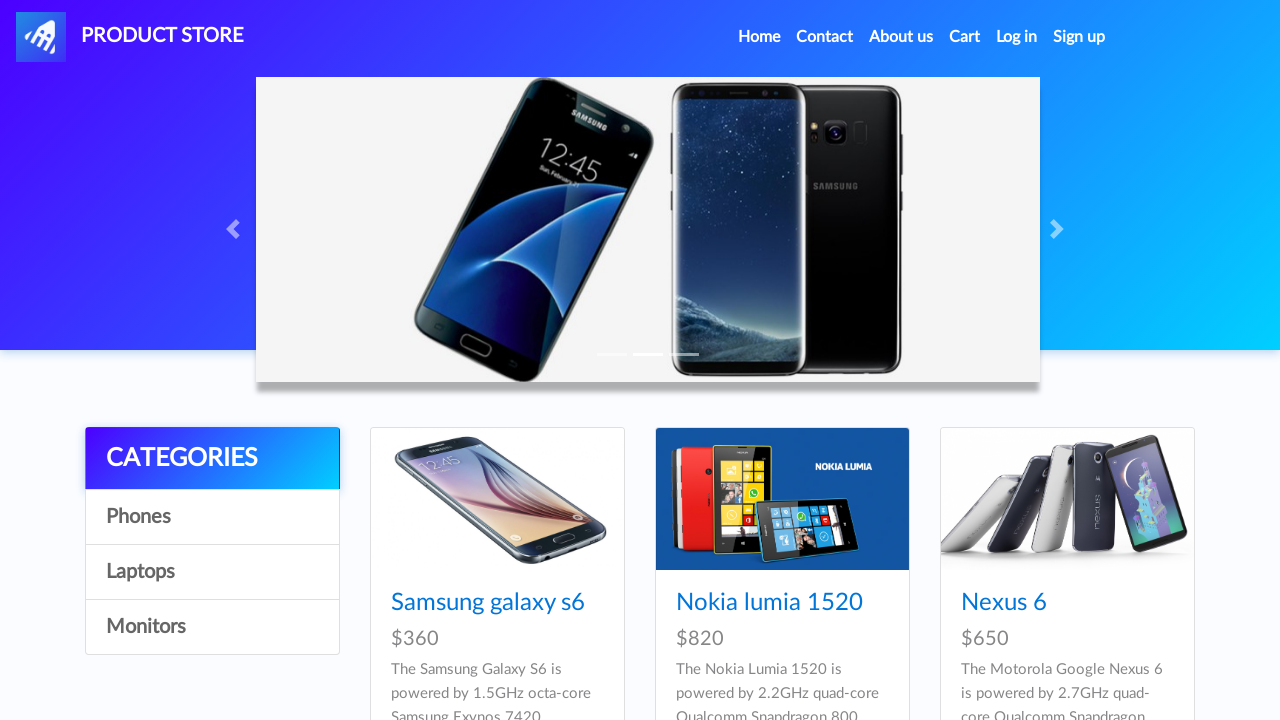

Verified a product link is visible
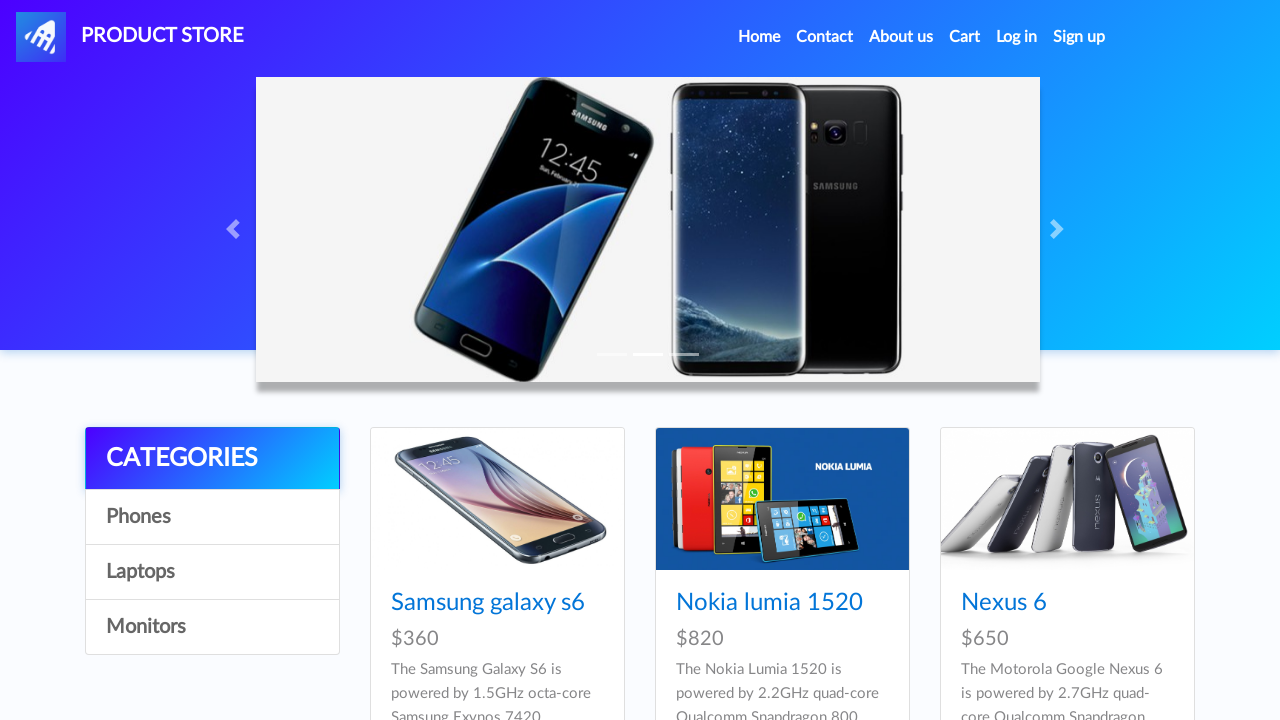

Verified a product link is visible
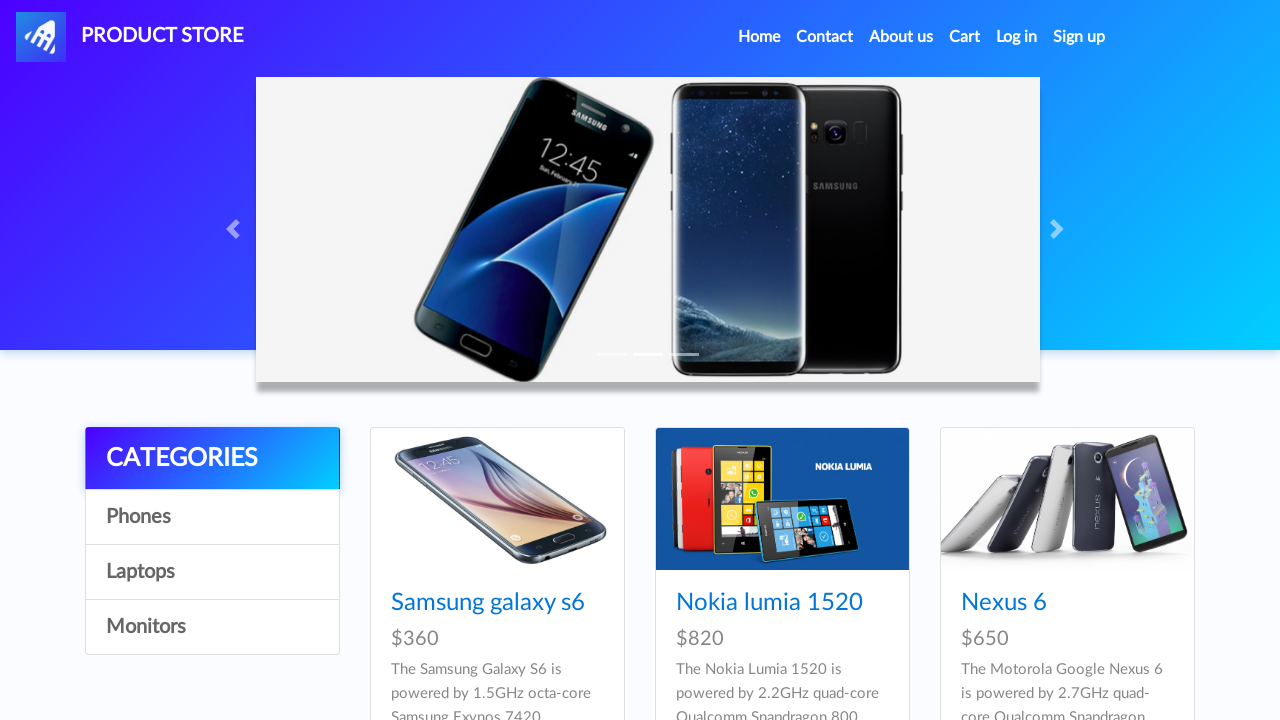

Verified a product link is visible
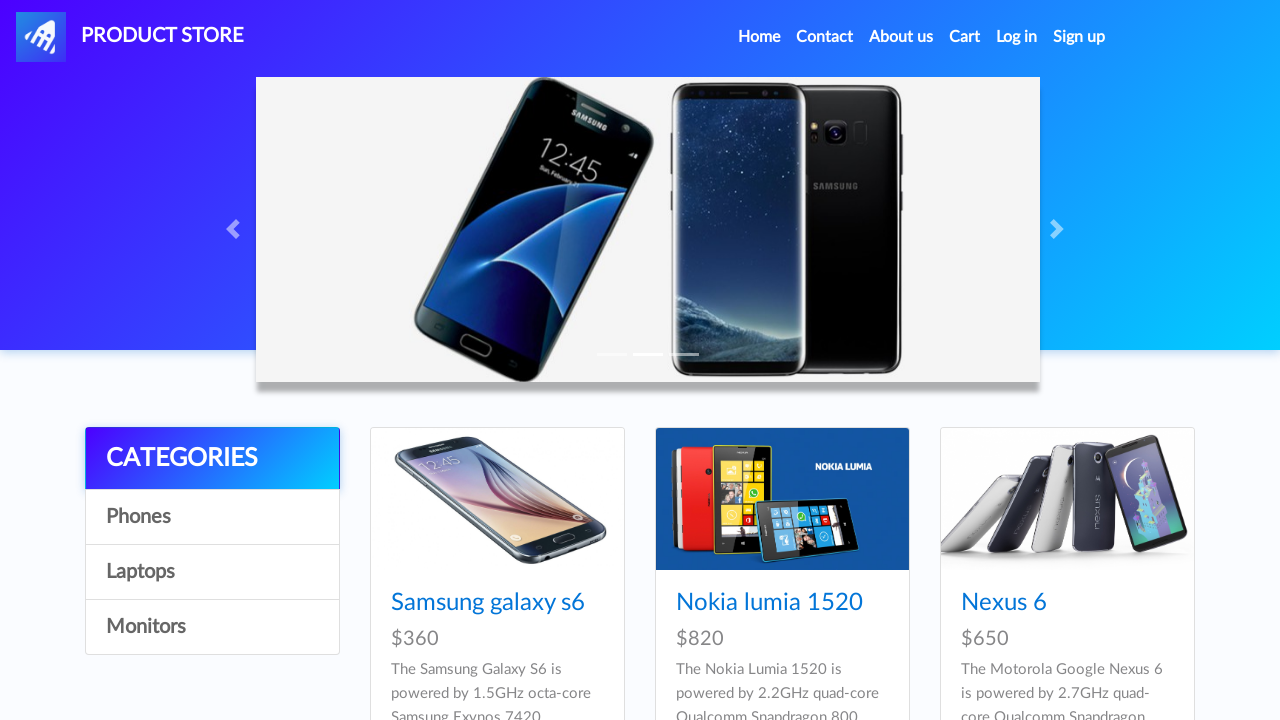

Verified a product link is visible
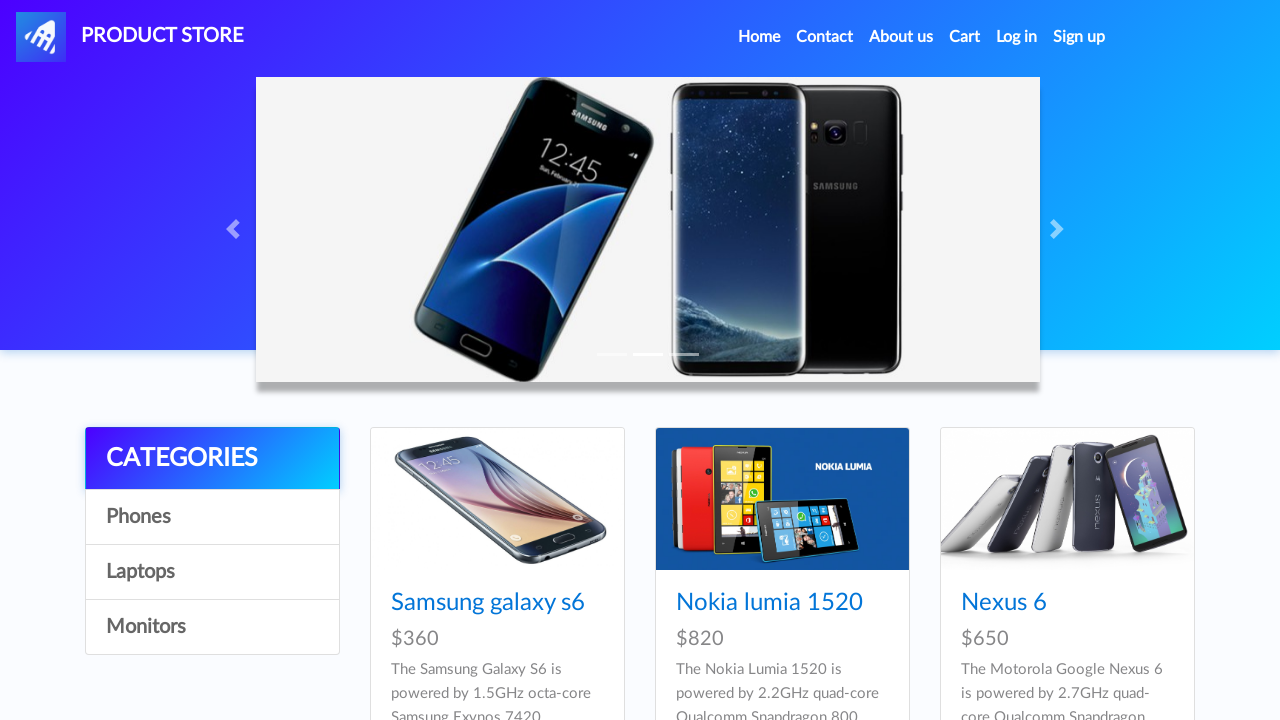

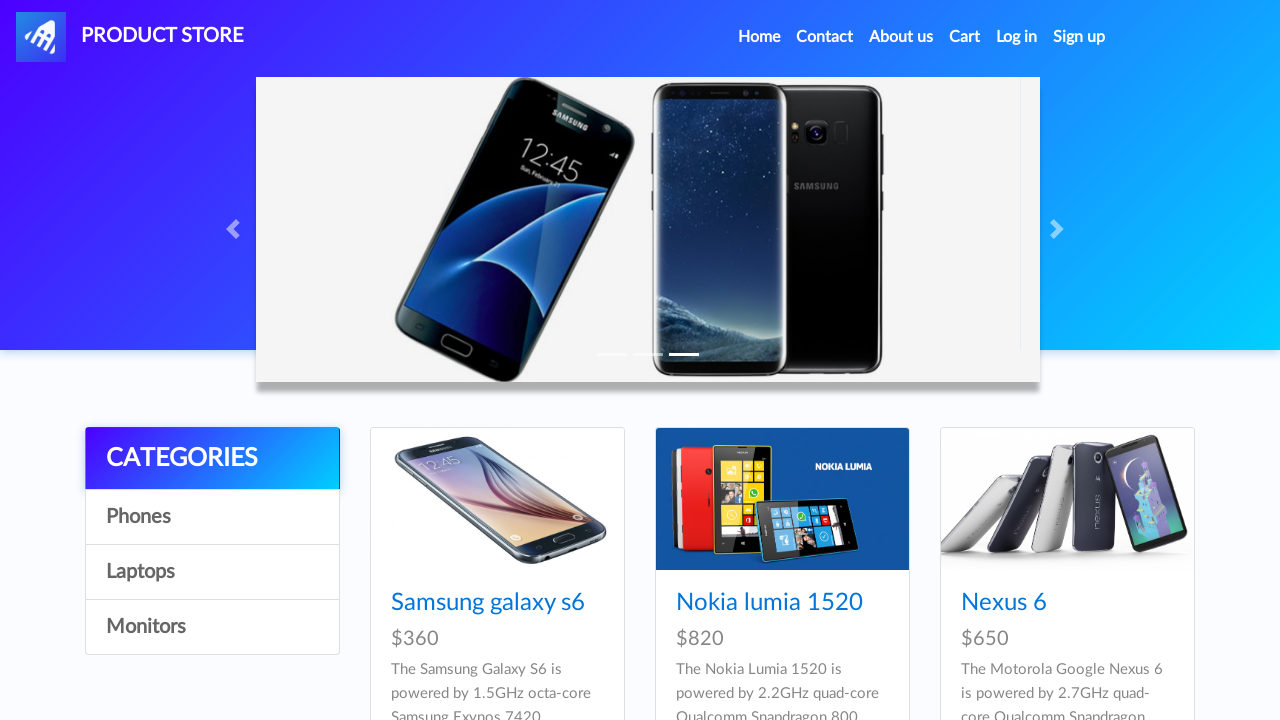